Tests window handling functionality by opening a new window from the dashboard and switching between windows

Starting URL: https://www.leafground.com/dashboard.xhtml

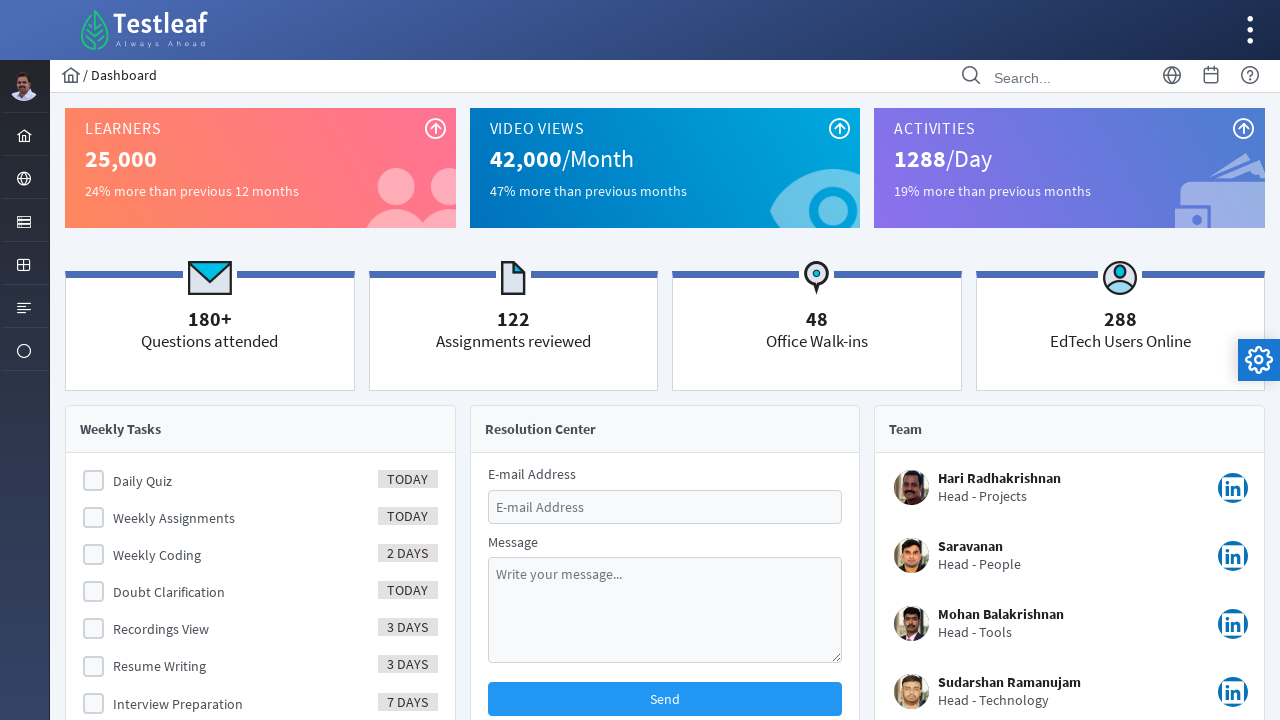

Clicked menu option button at (24, 179) on //*[@id="menuform:j_idt39"]/a/i[1]
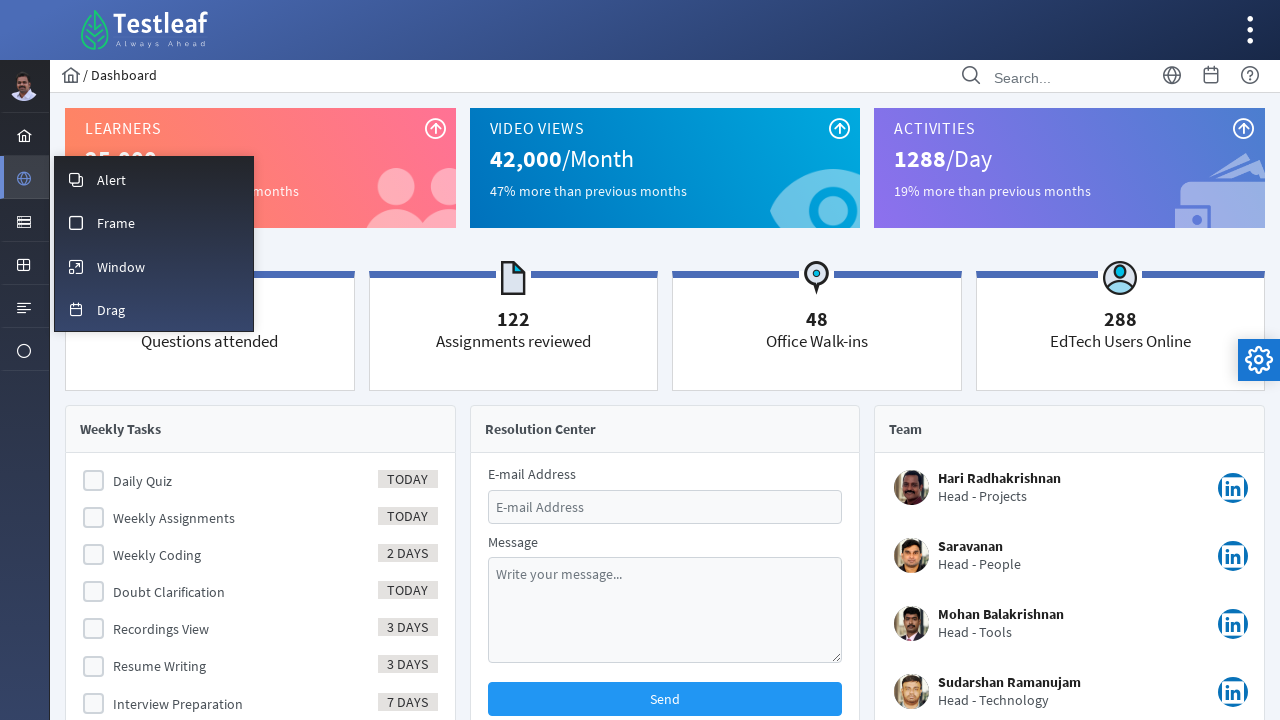

Clicked window option in menu at (154, 266) on //*[@id="menuform:m_window"]/a
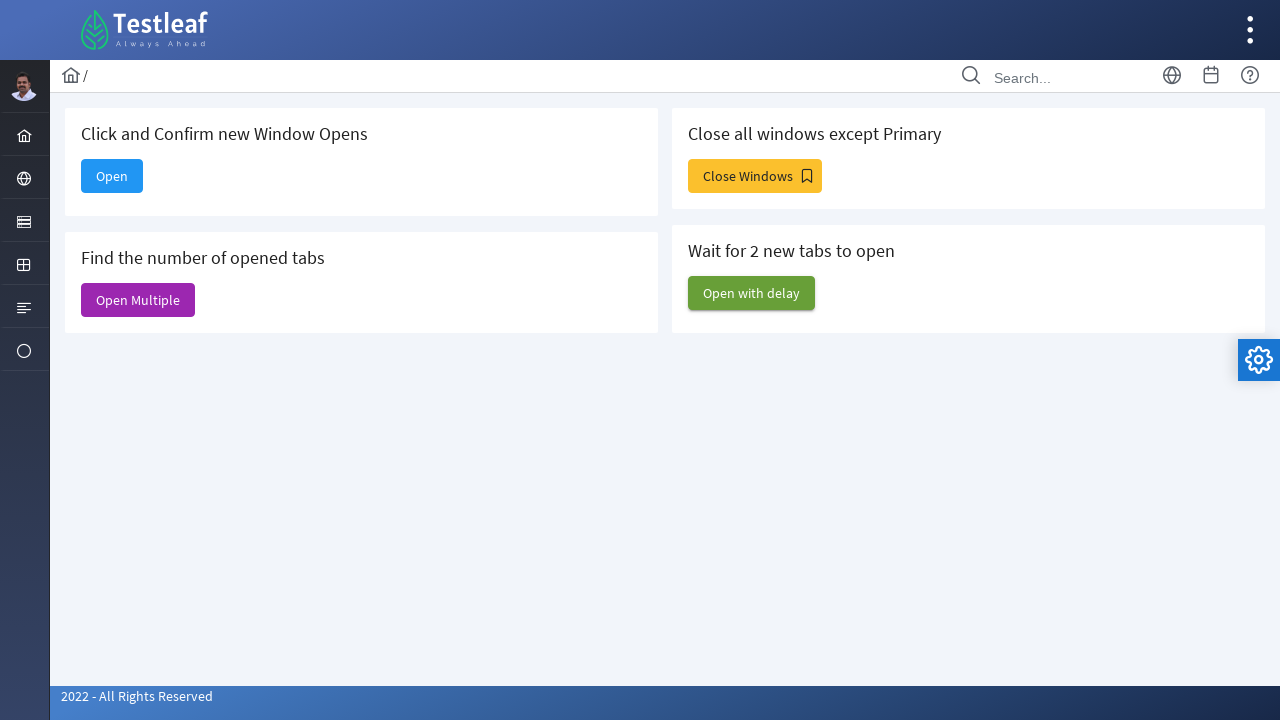

Clicked button to open new window at (138, 300) on //*[@id="j_idt88:j_idt91"]/span
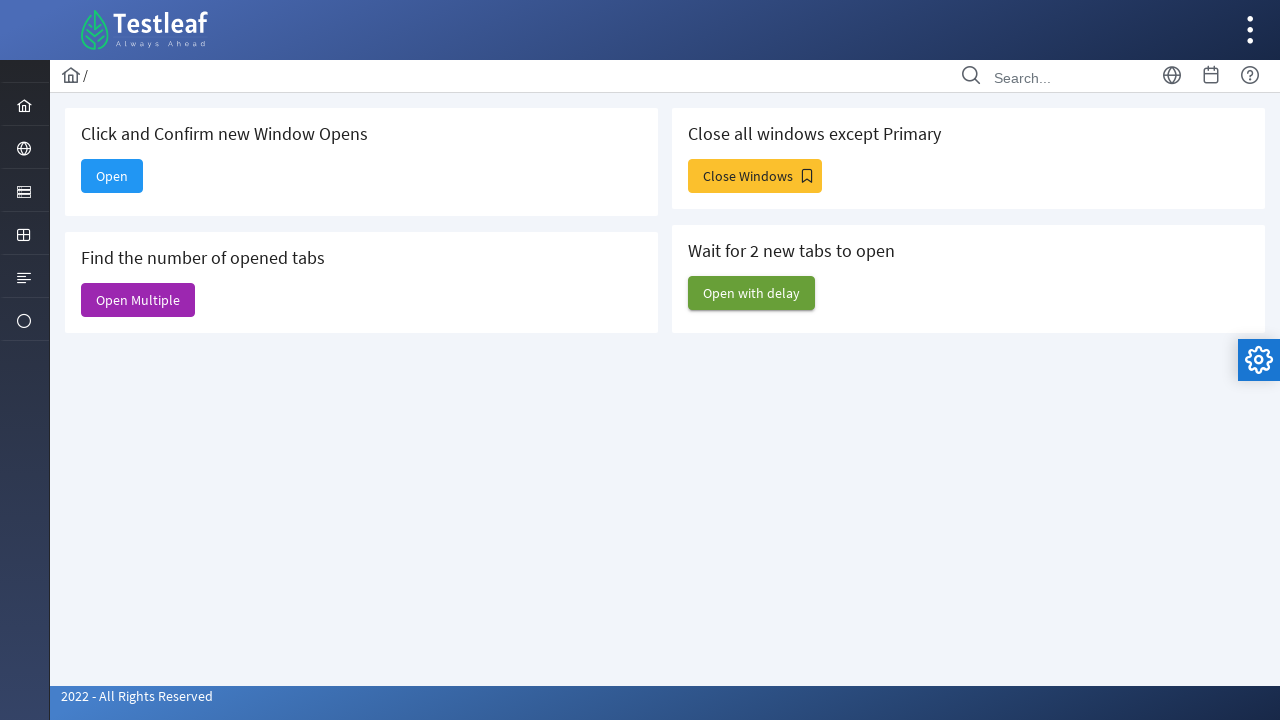

New window opened and captured
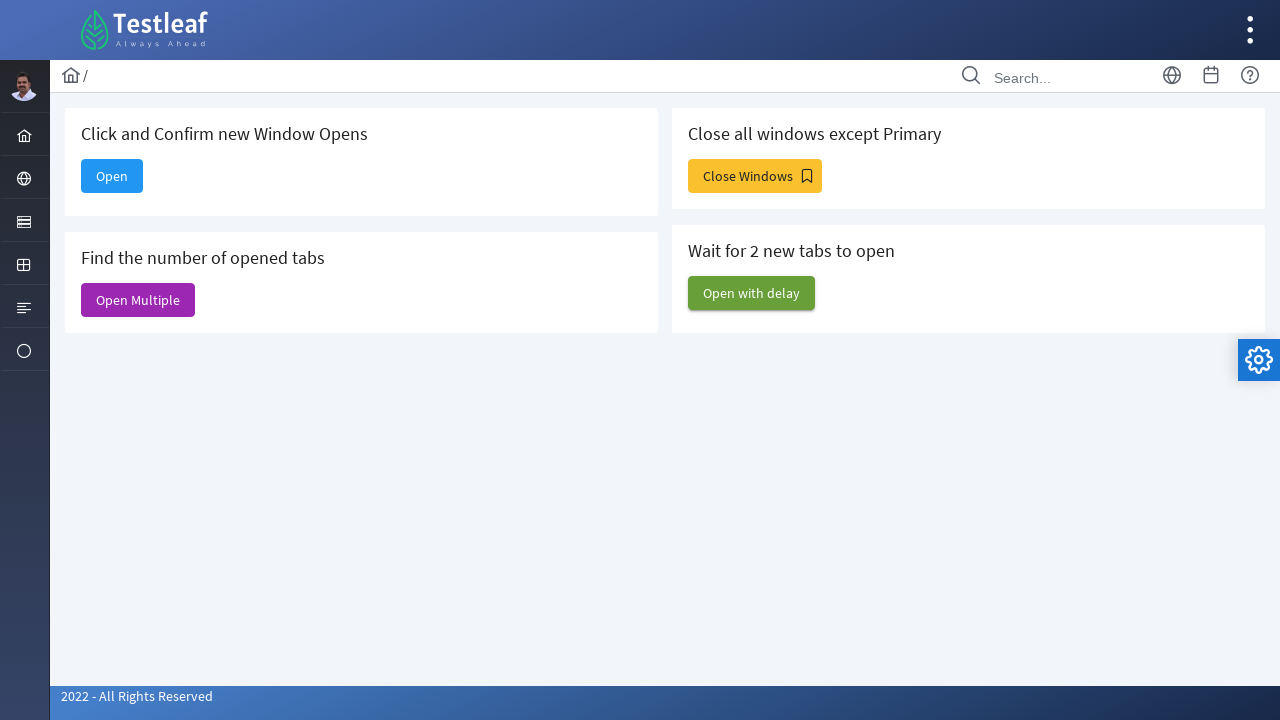

Retrieved new page title: Web Table
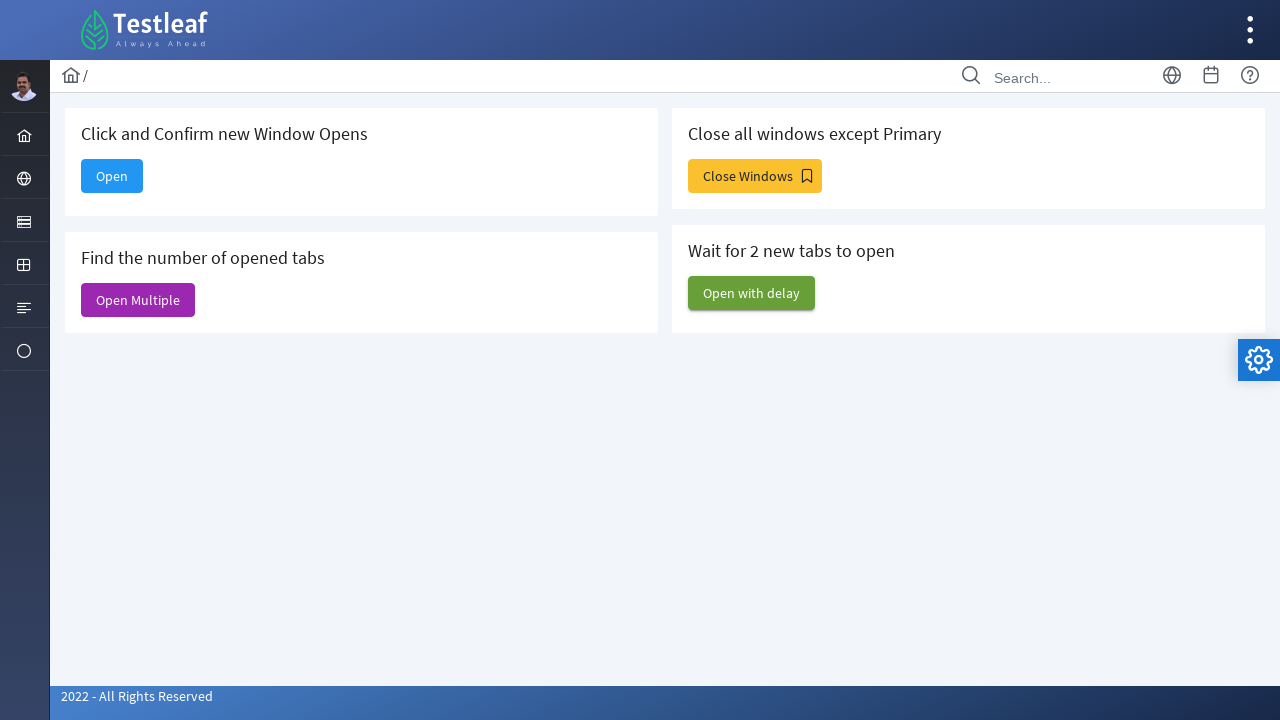

Closed new window
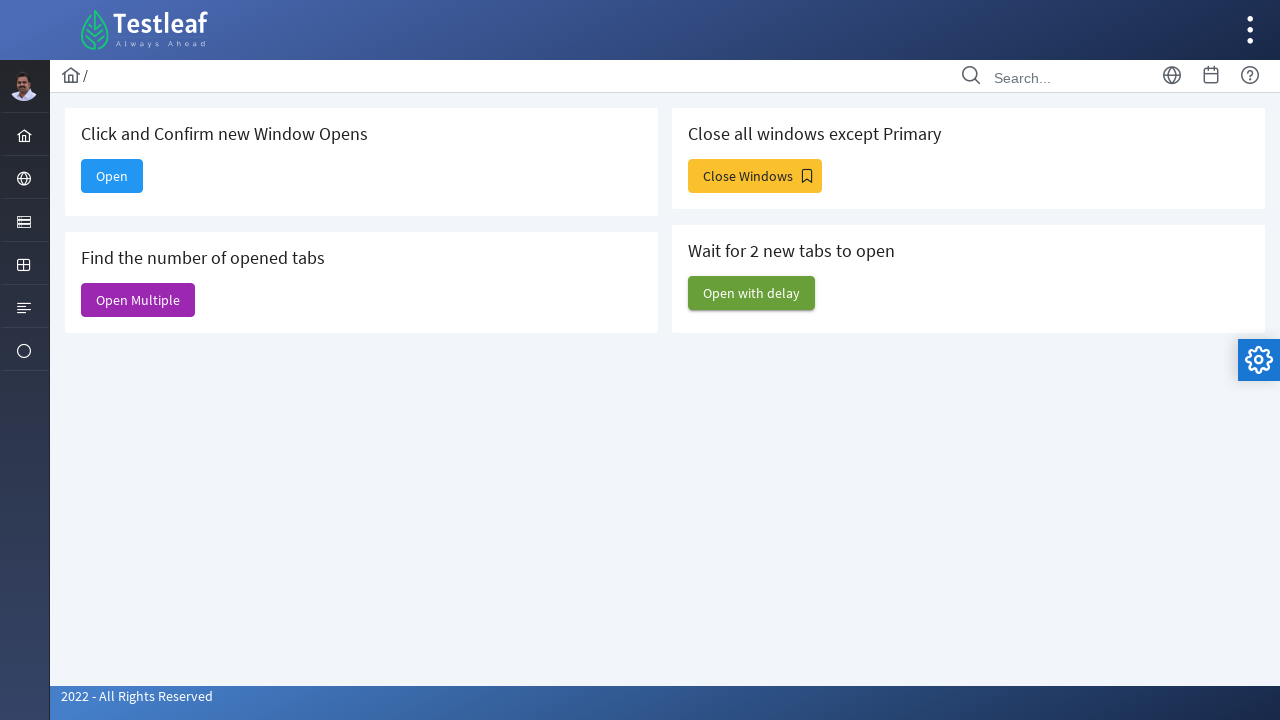

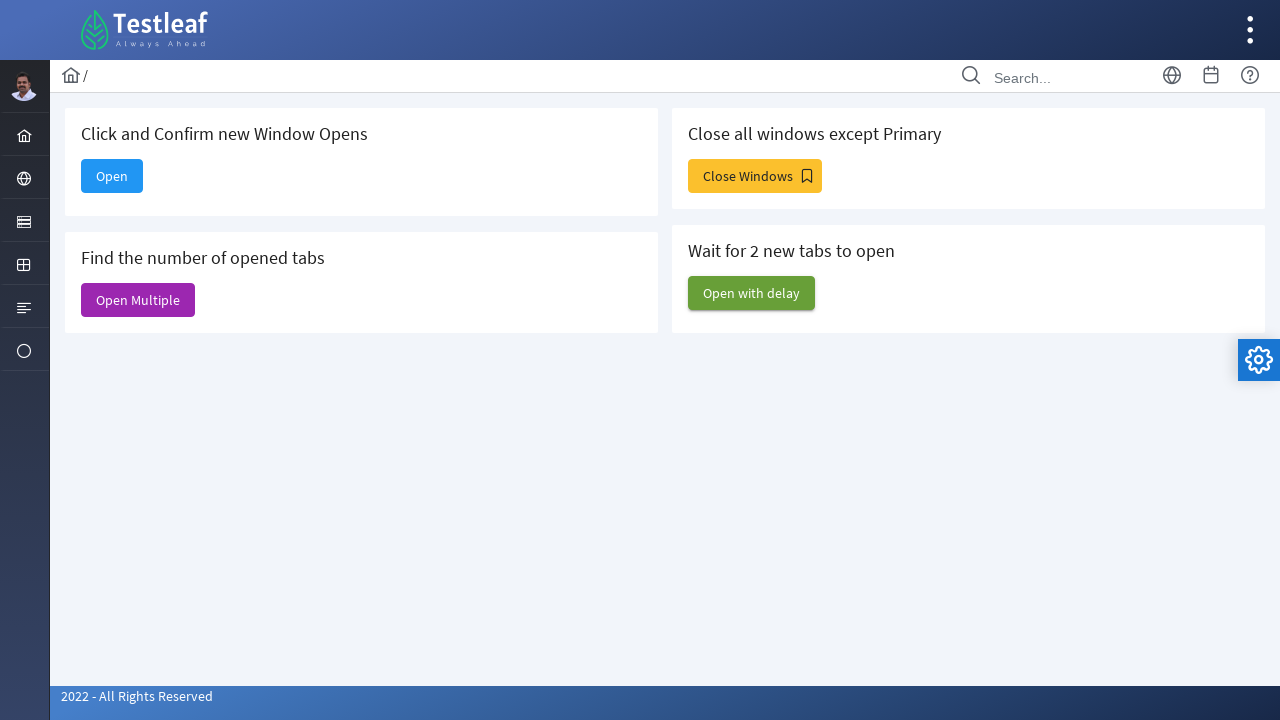